Tests dynamic controls functionality by clicking a button in the checkbox example section, which triggers a dynamic UI change (checkbox removal/addition).

Starting URL: https://the-internet.herokuapp.com/dynamic_controls

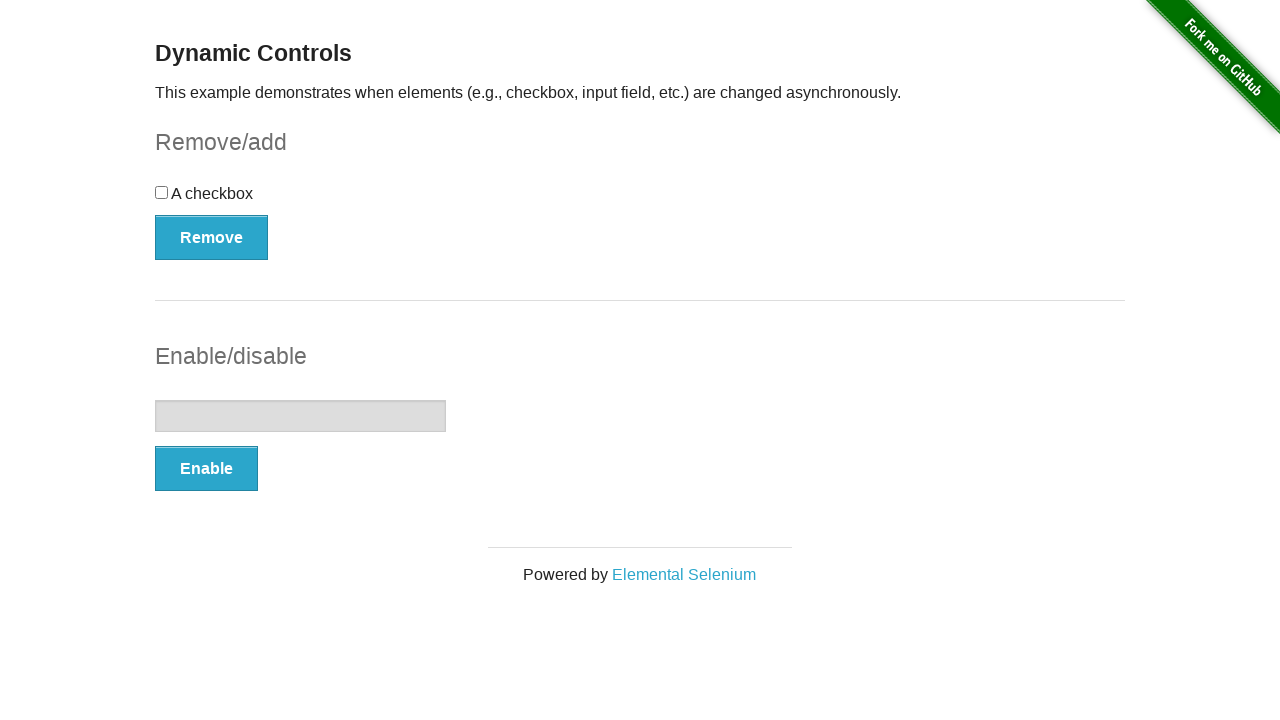

Navigated to dynamic controls page
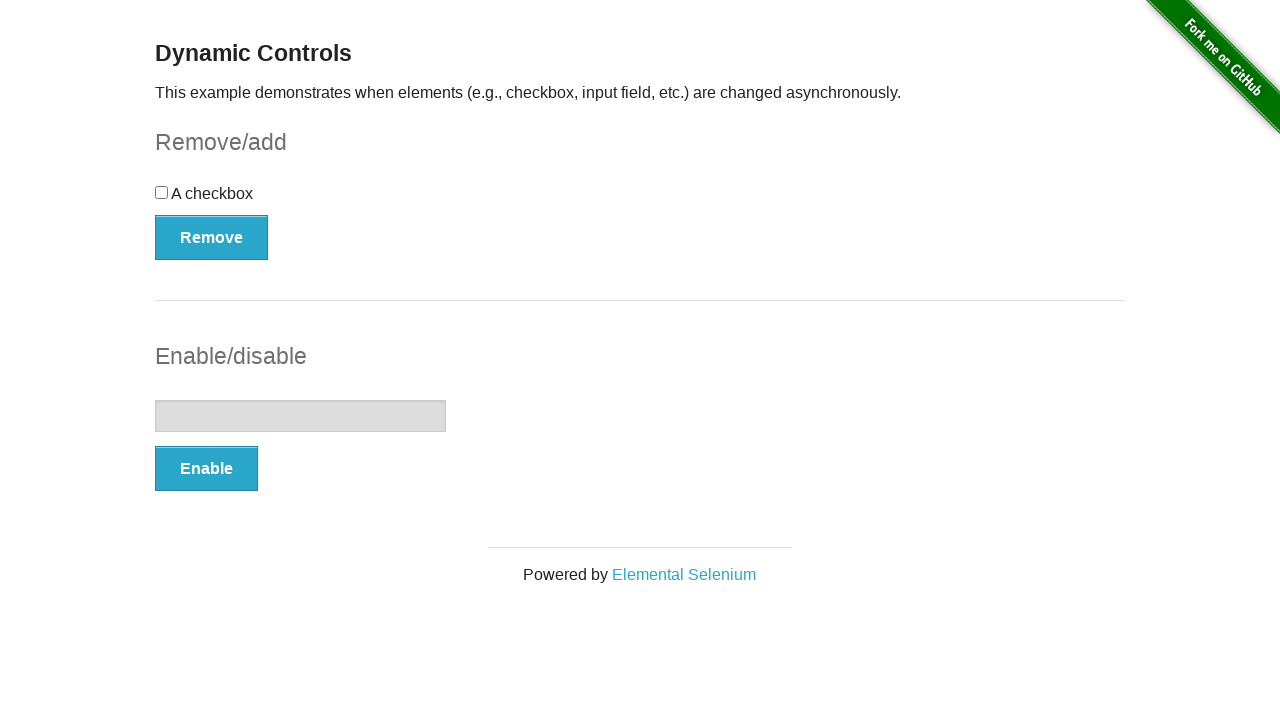

Clicked the button in checkbox example section to trigger dynamic control change at (212, 237) on #checkbox-example button
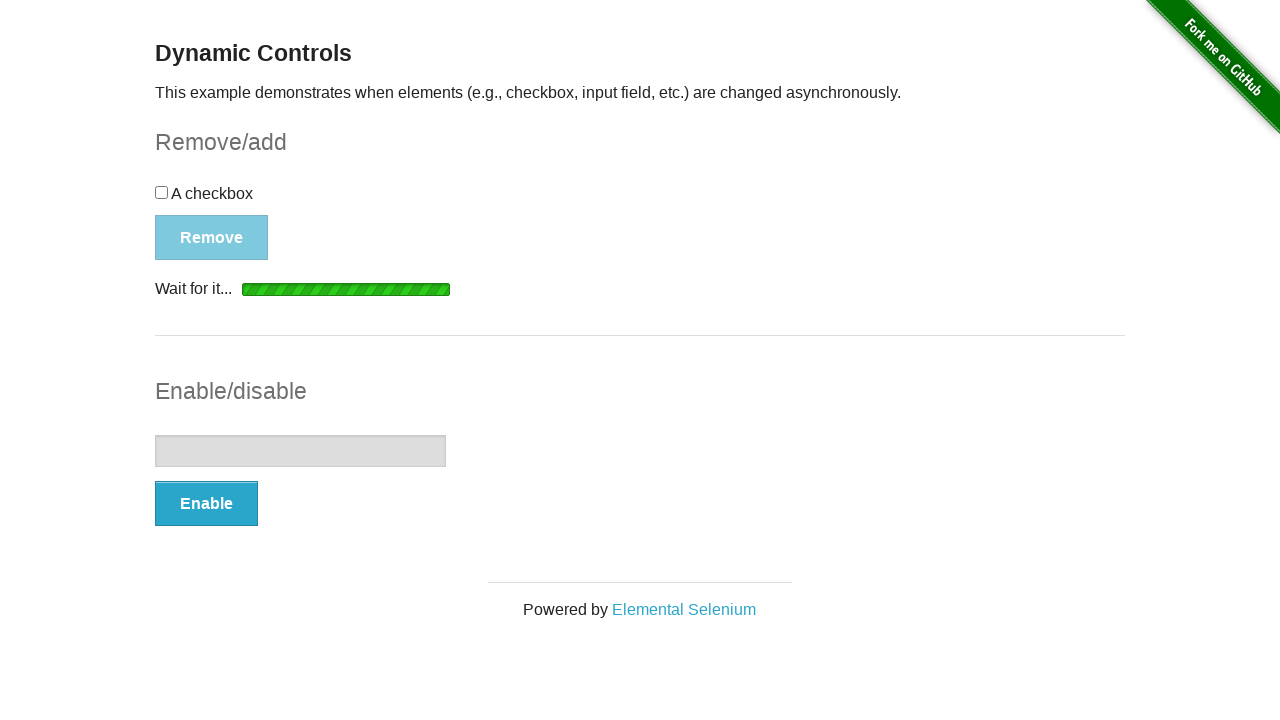

Dynamic control change completed - message element appeared
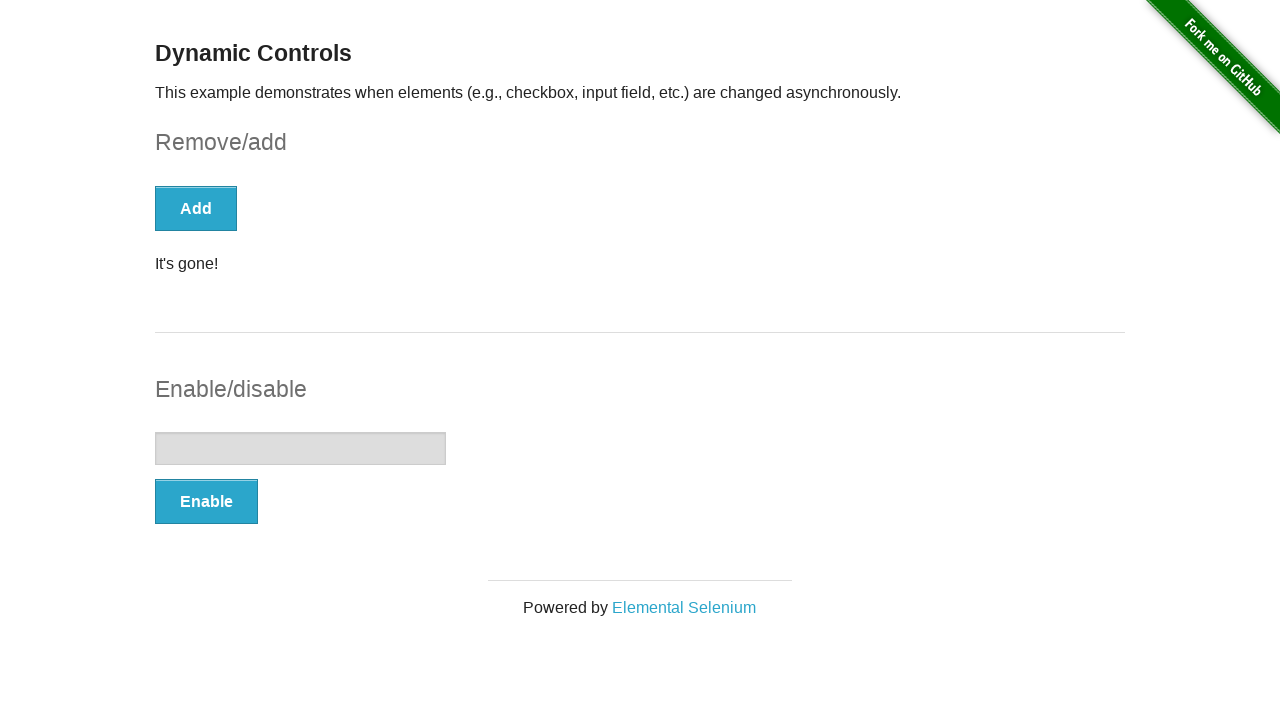

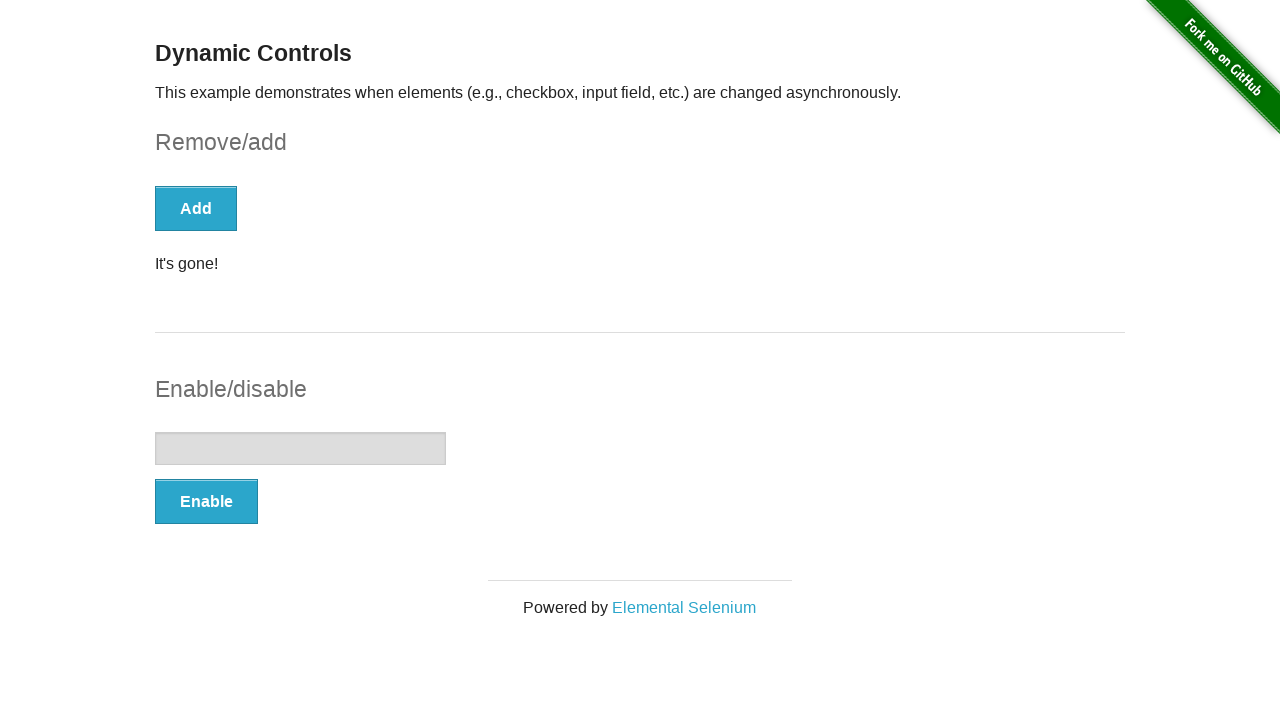